Tests finding the first element with a specific class name and retrieving its text content

Starting URL: https://kristinek.github.io/site/examples/locators

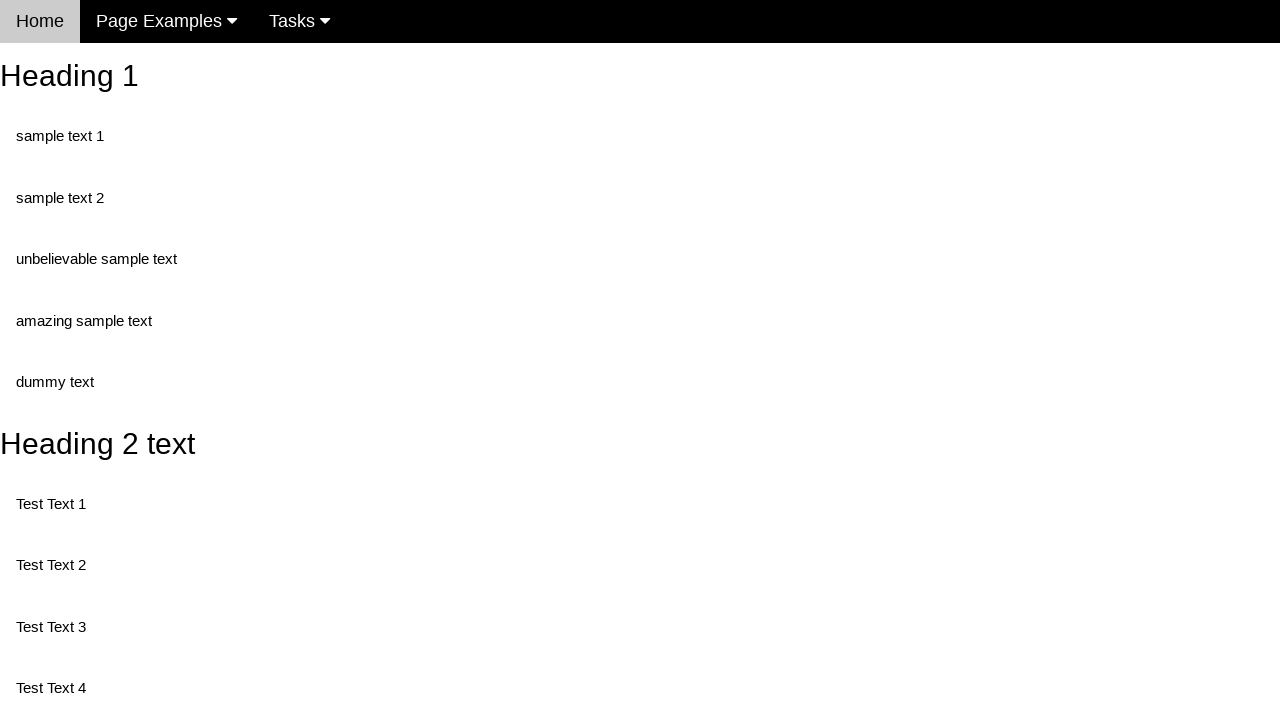

Navigated to locators example page
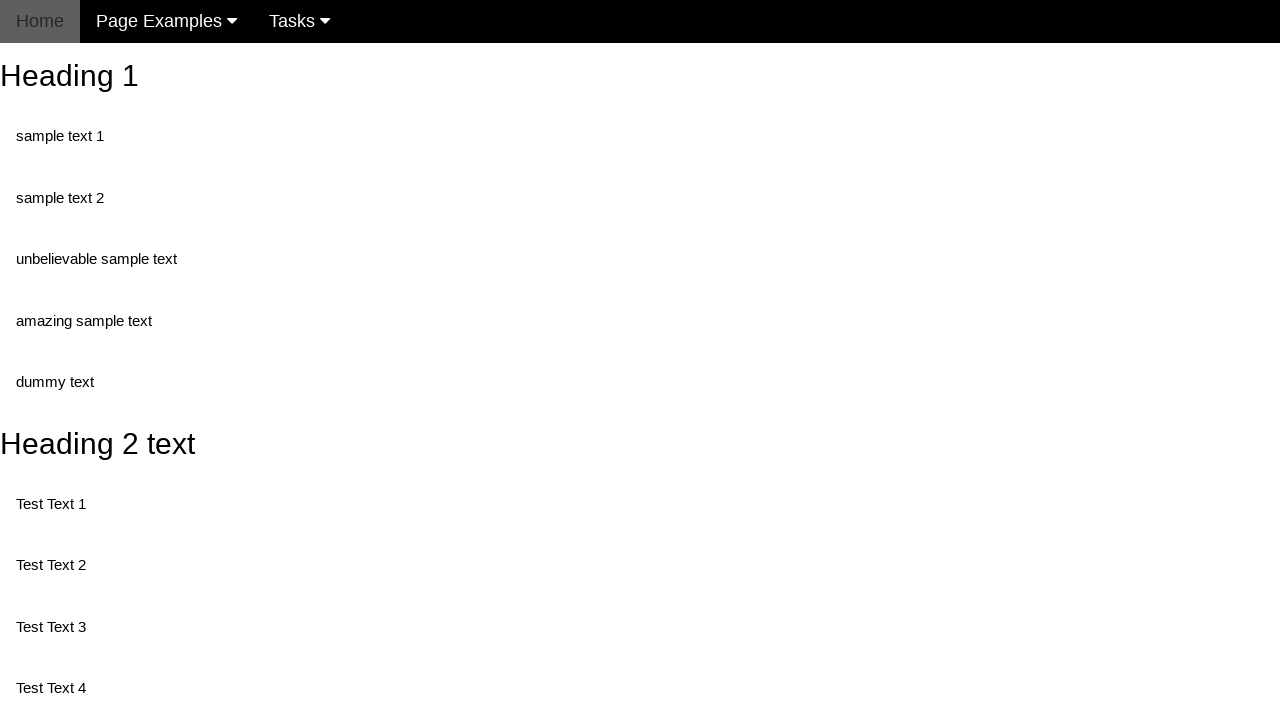

Located first element with class 'test'
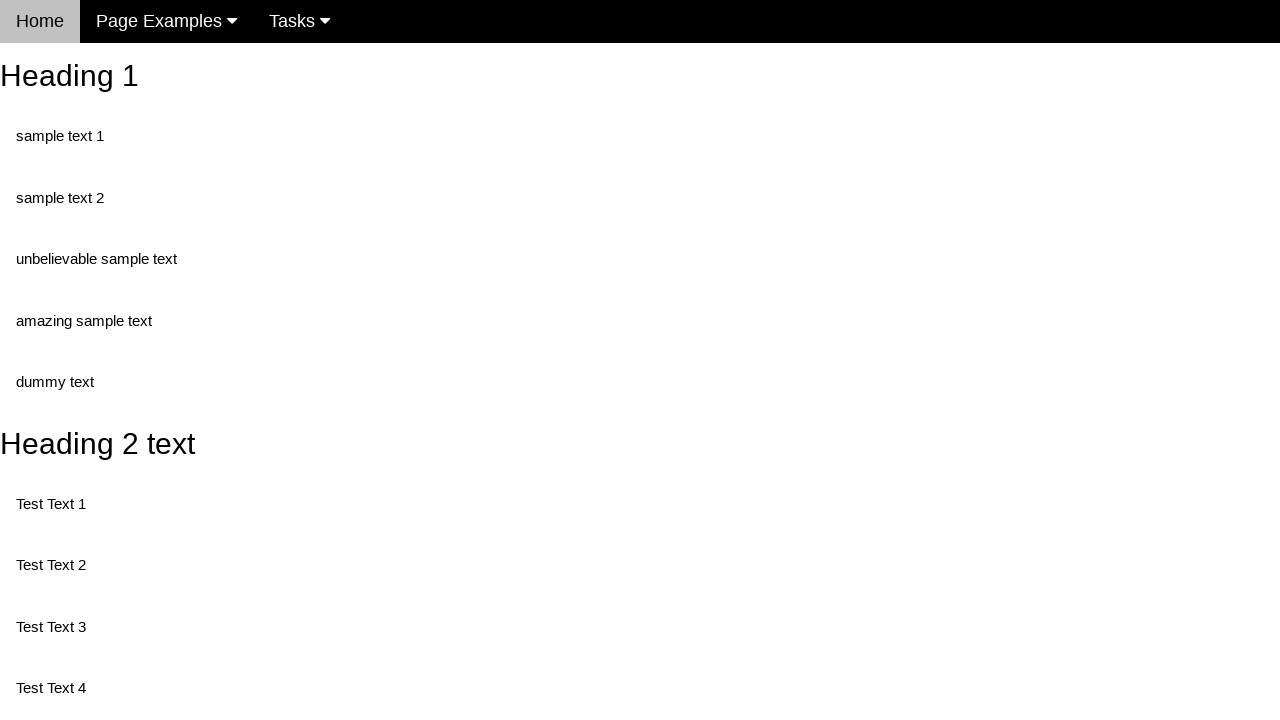

Waited for first element with class 'test' to be visible
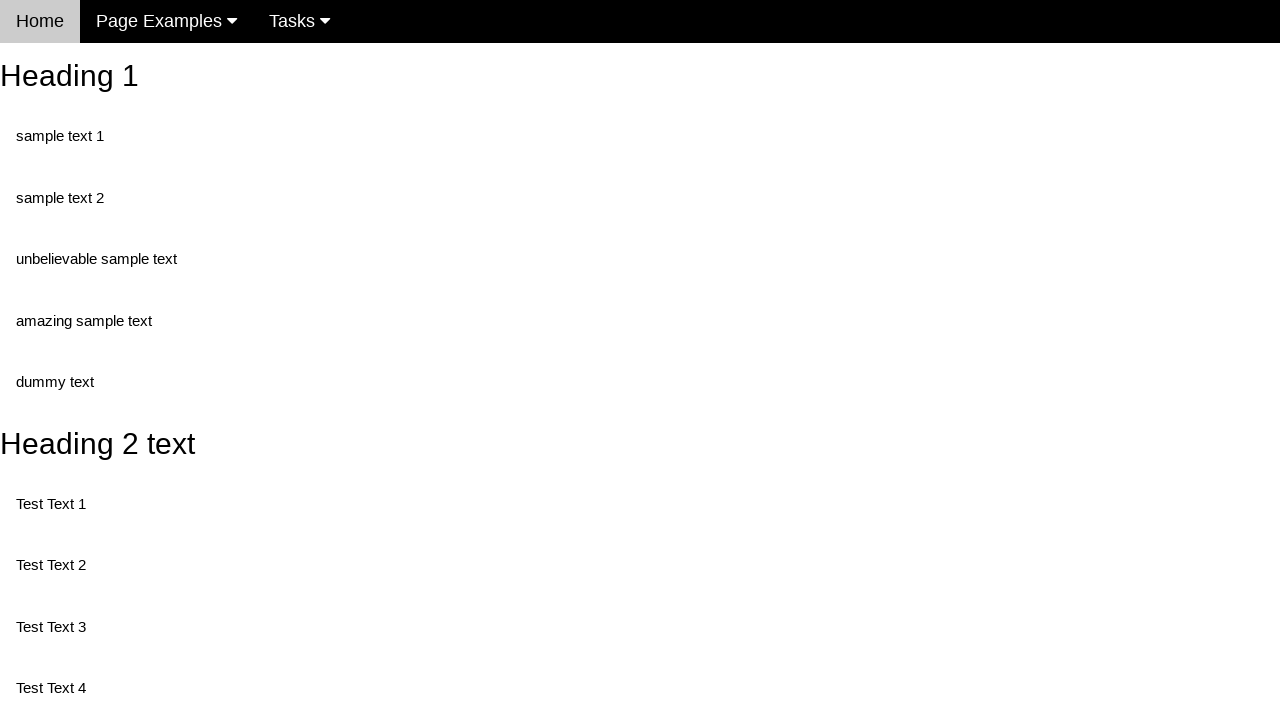

Retrieved and printed text content from first element with class 'test'
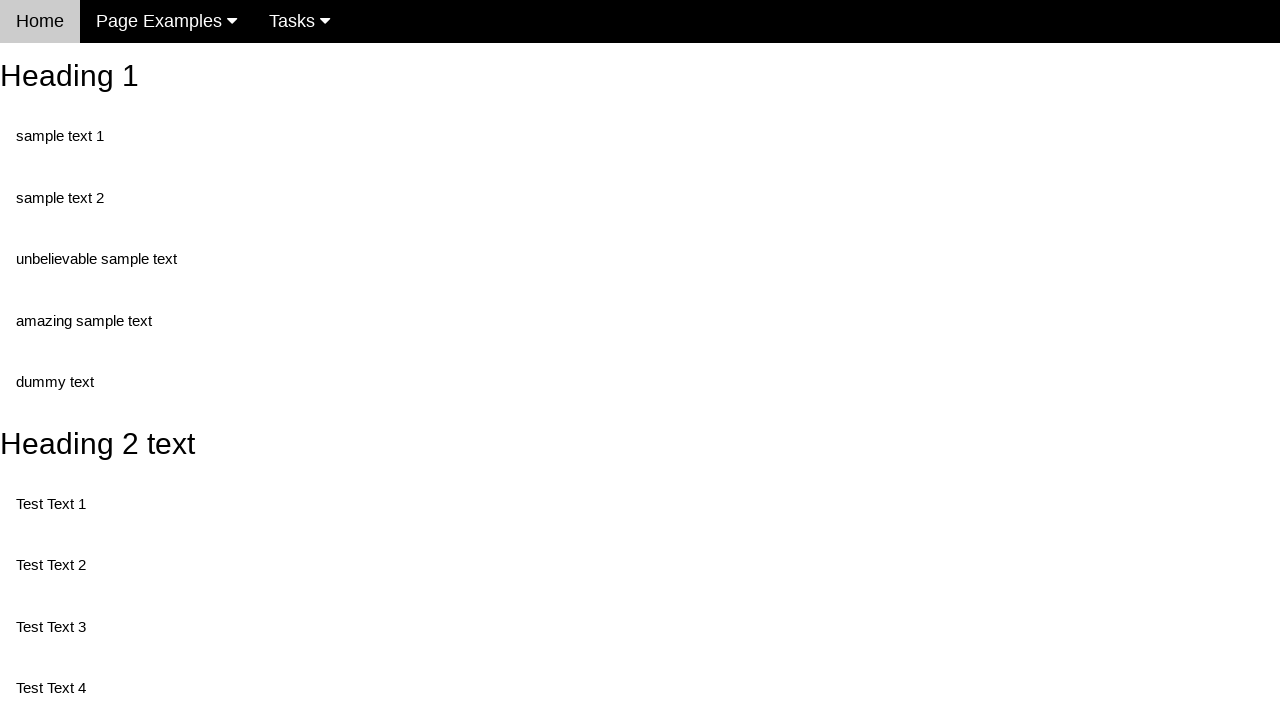

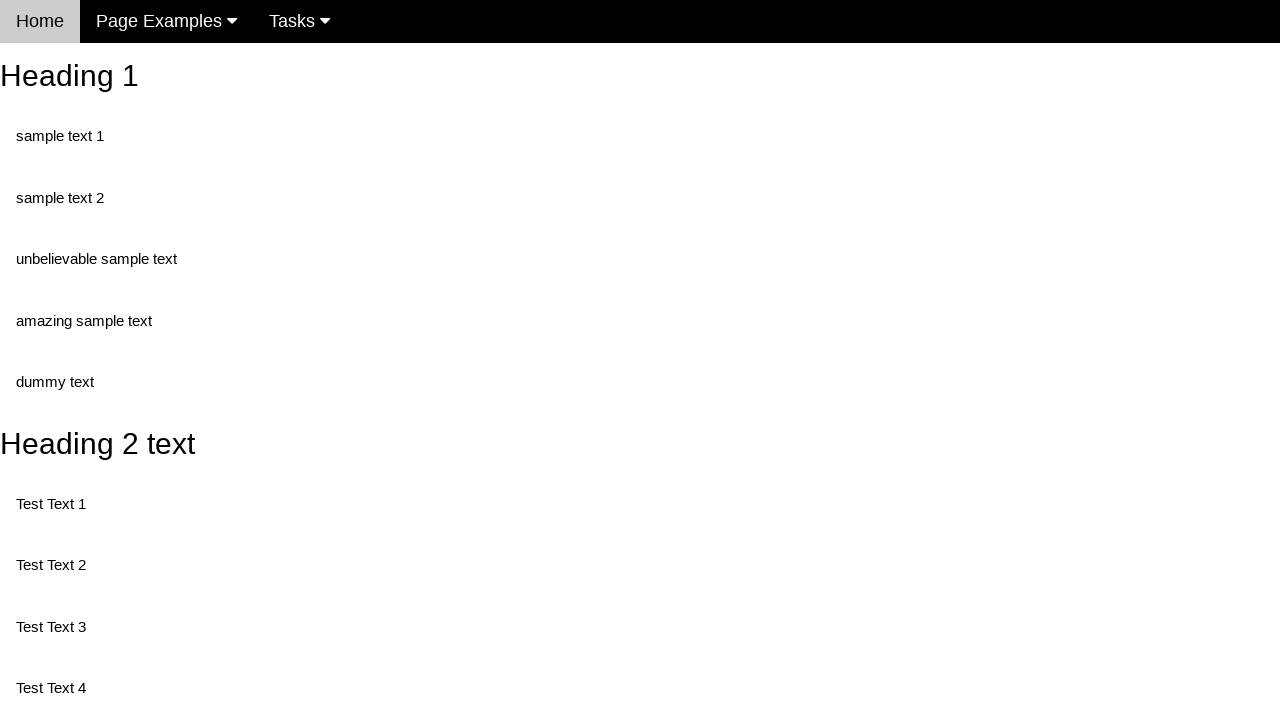